Tests the search functionality on AJIO website by entering "Shirt" in the search box and clicking the search button

Starting URL: https://www.ajio.com/

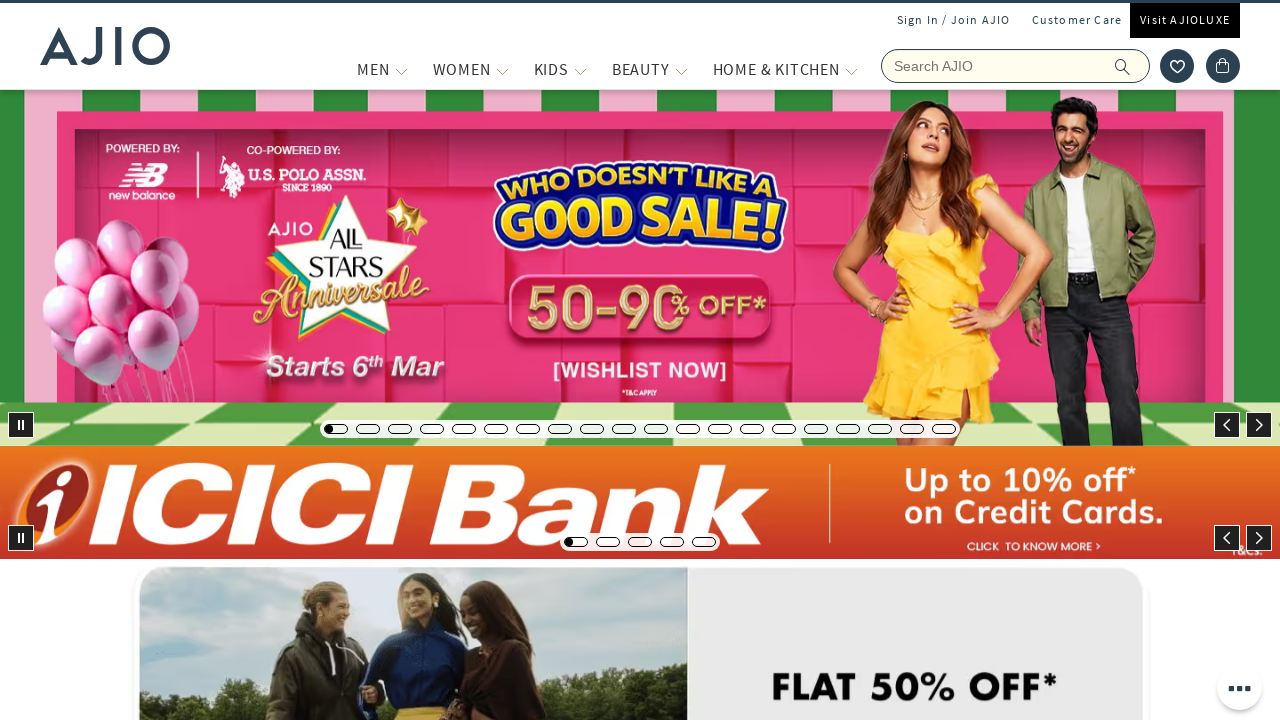

Filled search box with 'Shirt' on [autocomplete='off']
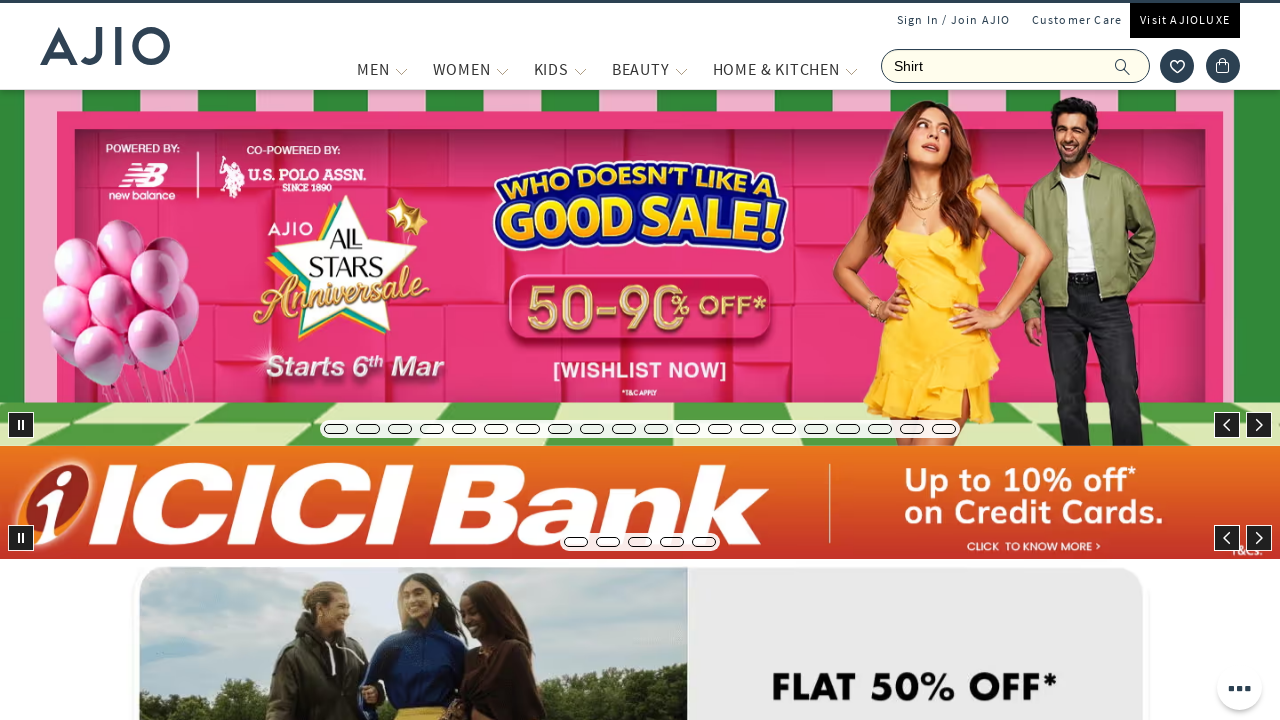

Clicked search icon to execute search at (1123, 66) on .ic-search
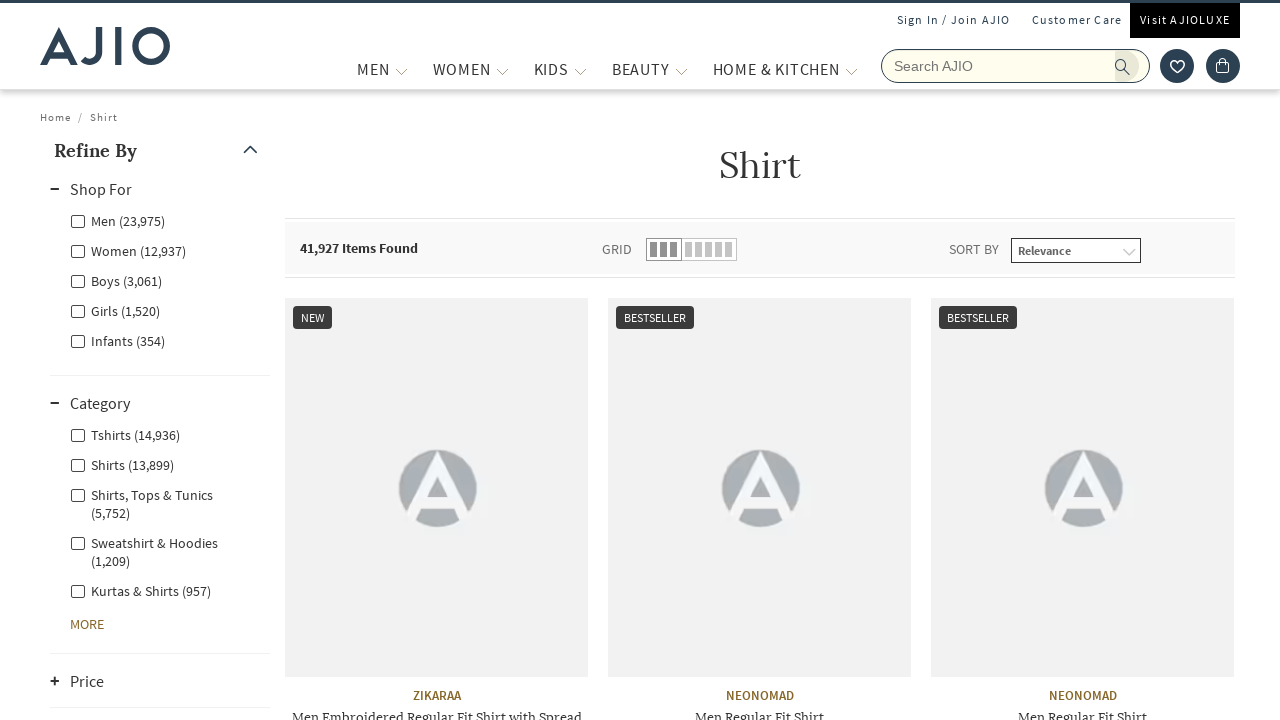

Search results page loaded successfully
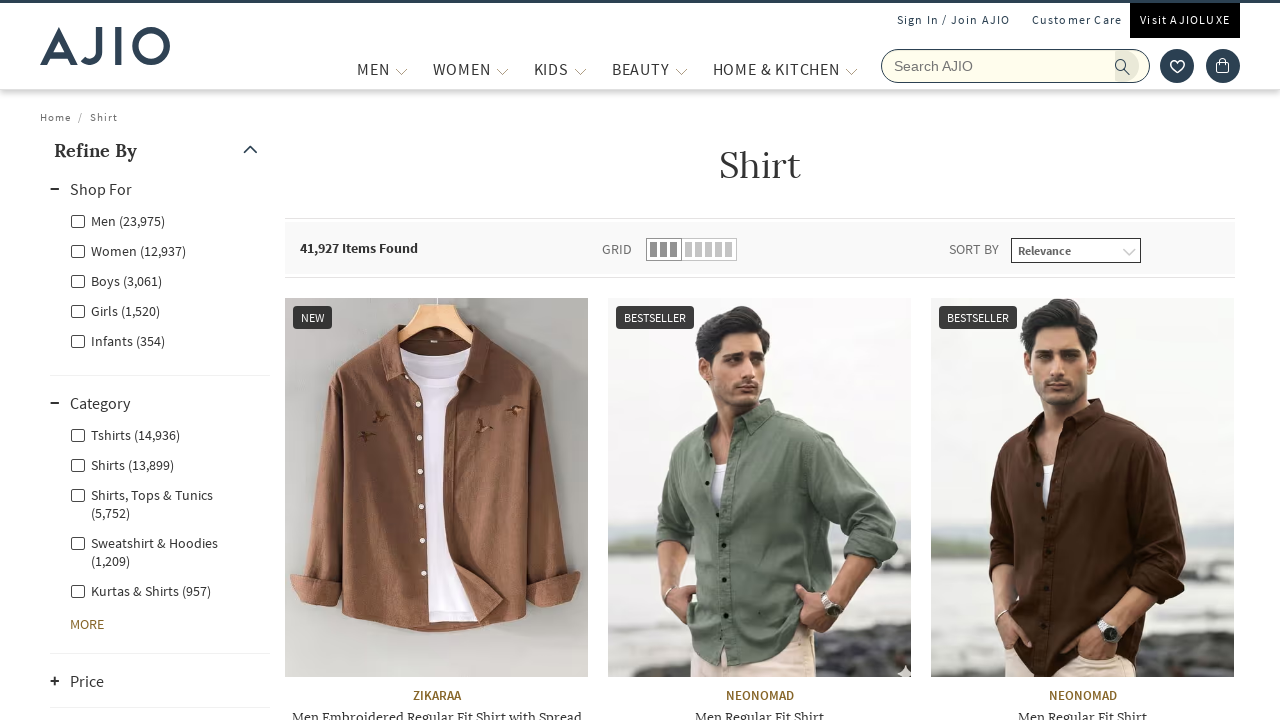

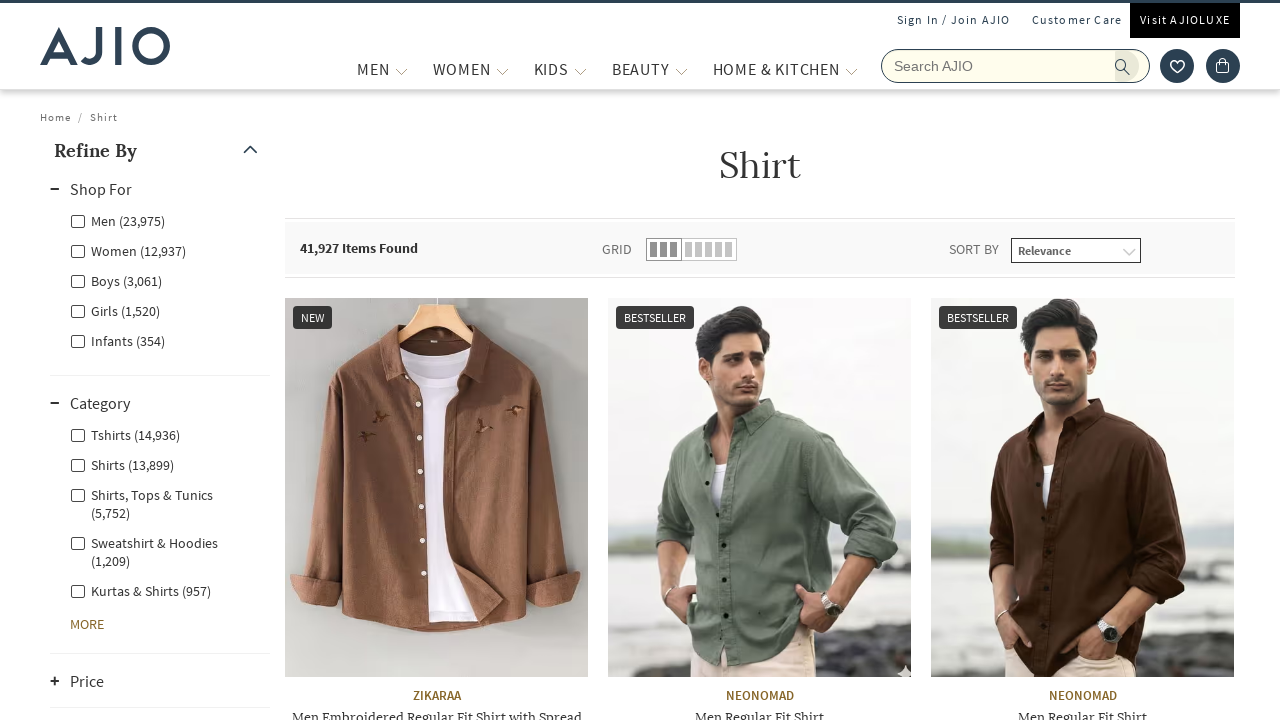